Tests opening a new window by clicking the window button and switching between windows

Starting URL: https://demoqa.com/browser-windows

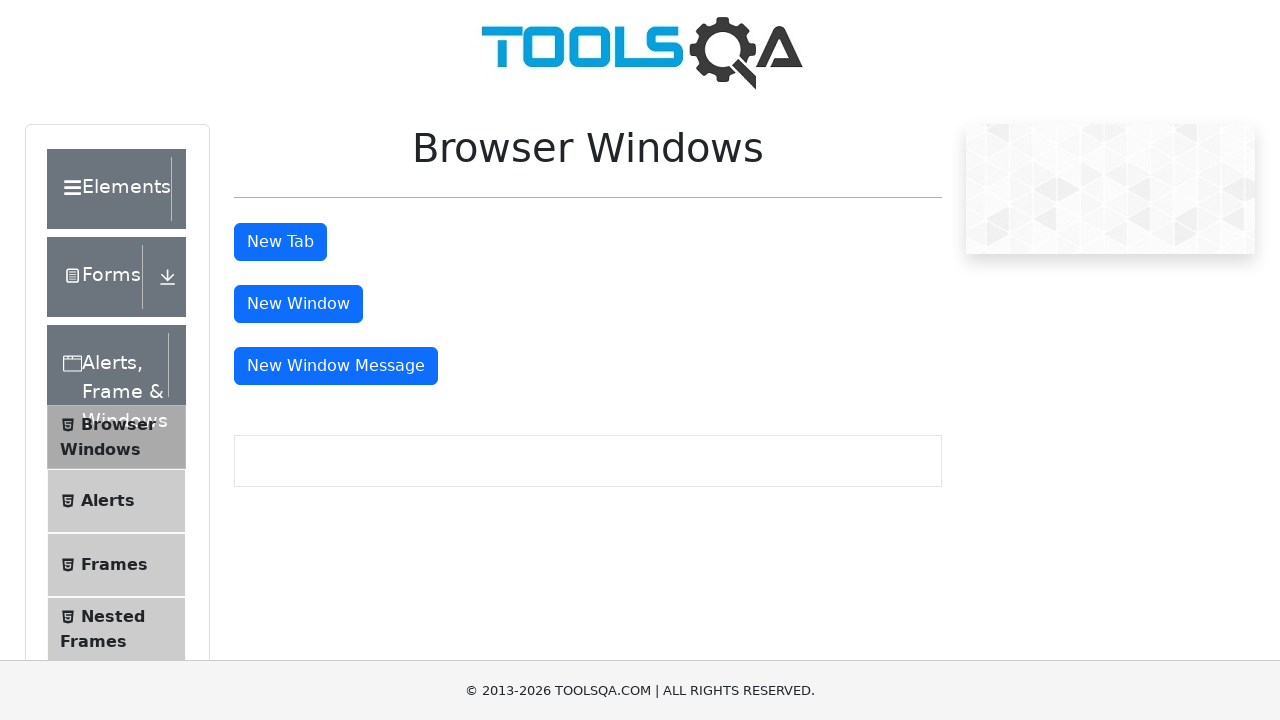

Clicked window button to open new window at (298, 304) on #windowButton
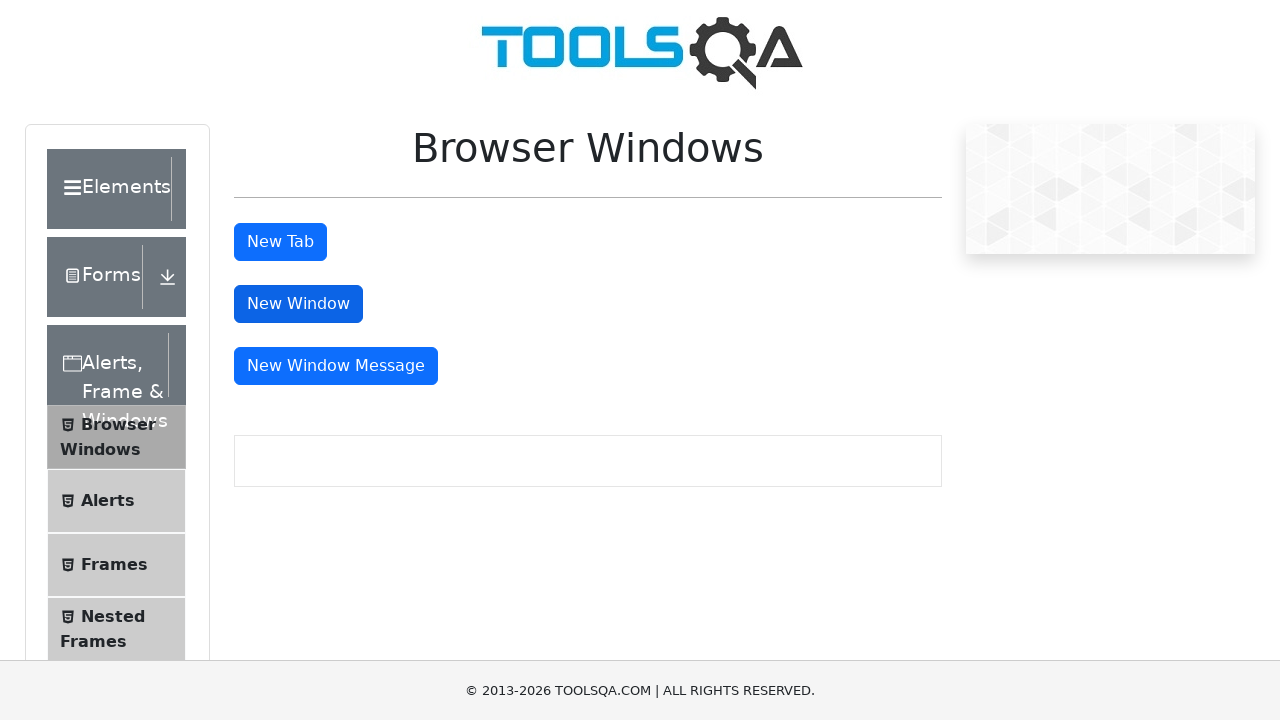

Waited for new window to open
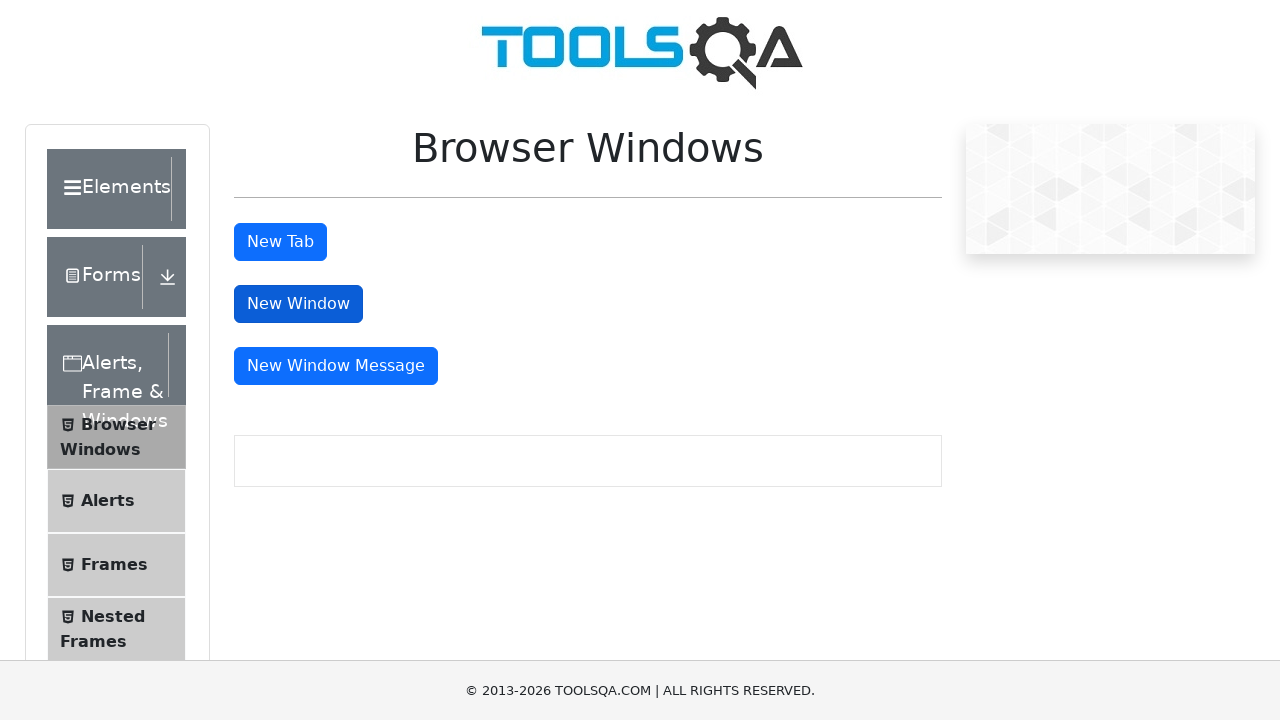

Brought window to front and switched context
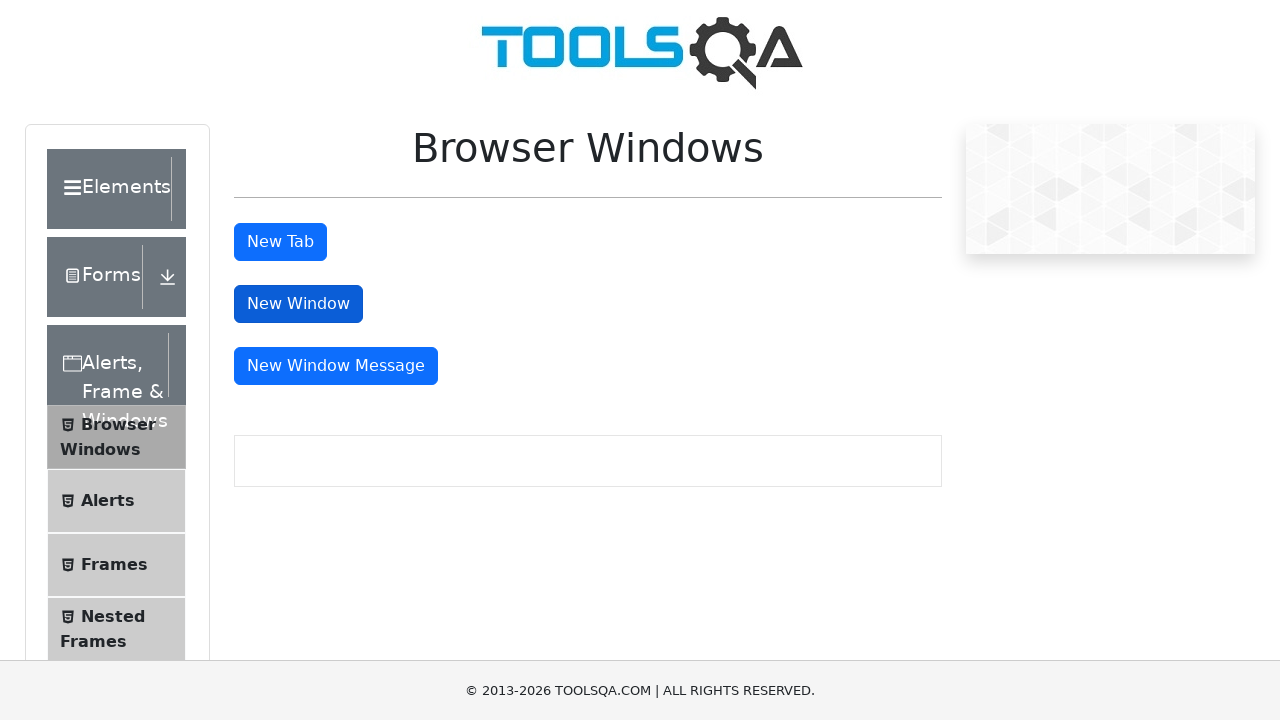

Brought window to front and switched context
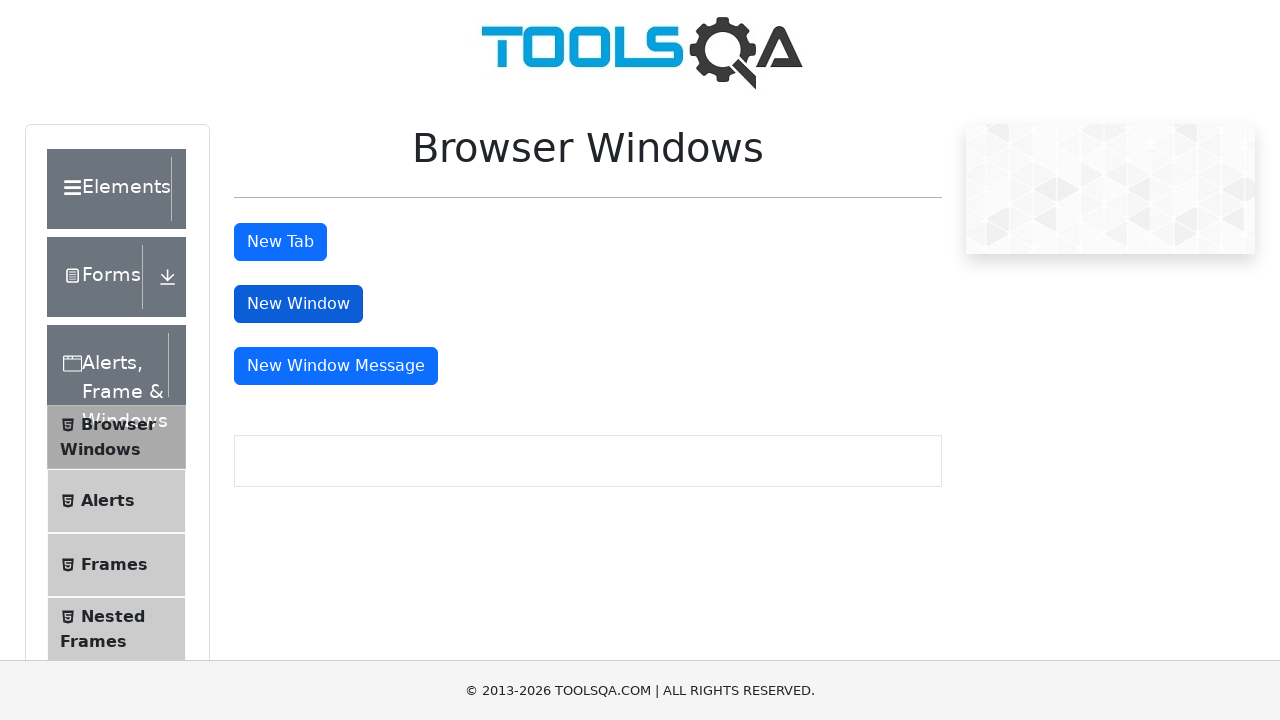

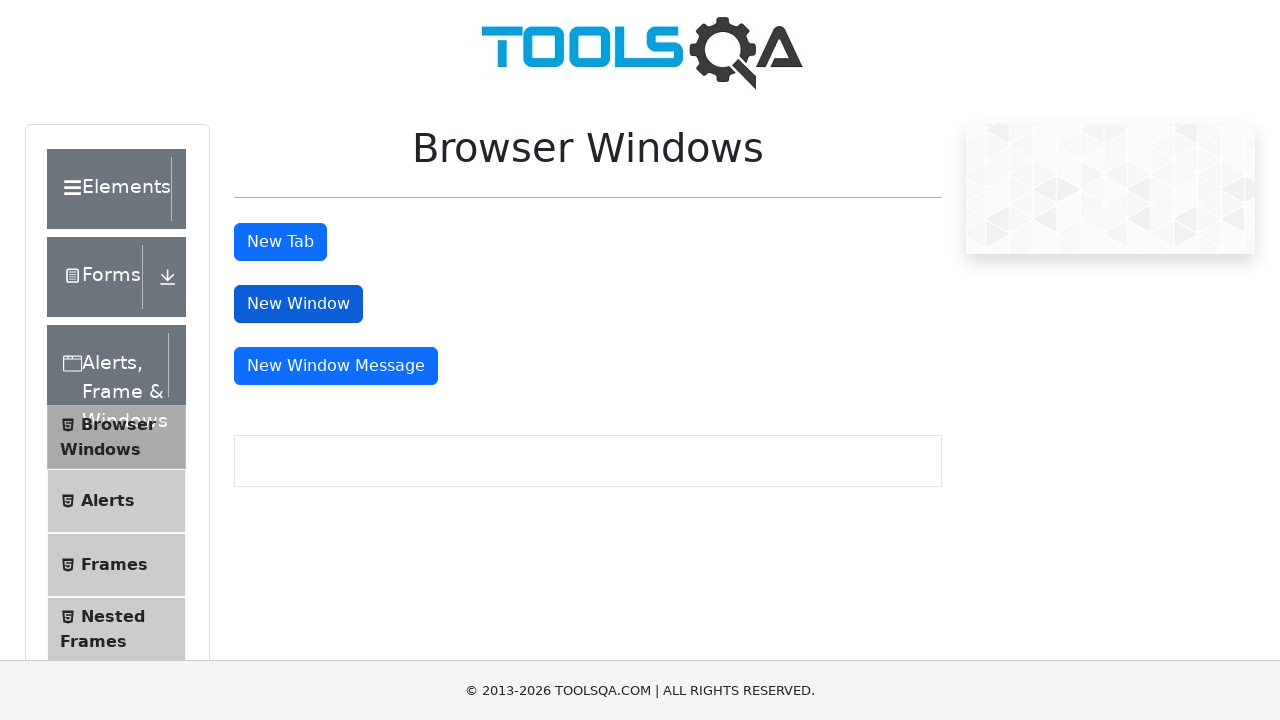